Tests iframe handling by filling form fields within nested frames - enters first name and last name in the outer frame, then fills email in an inner nested frame

Starting URL: https://letcode.in/frame

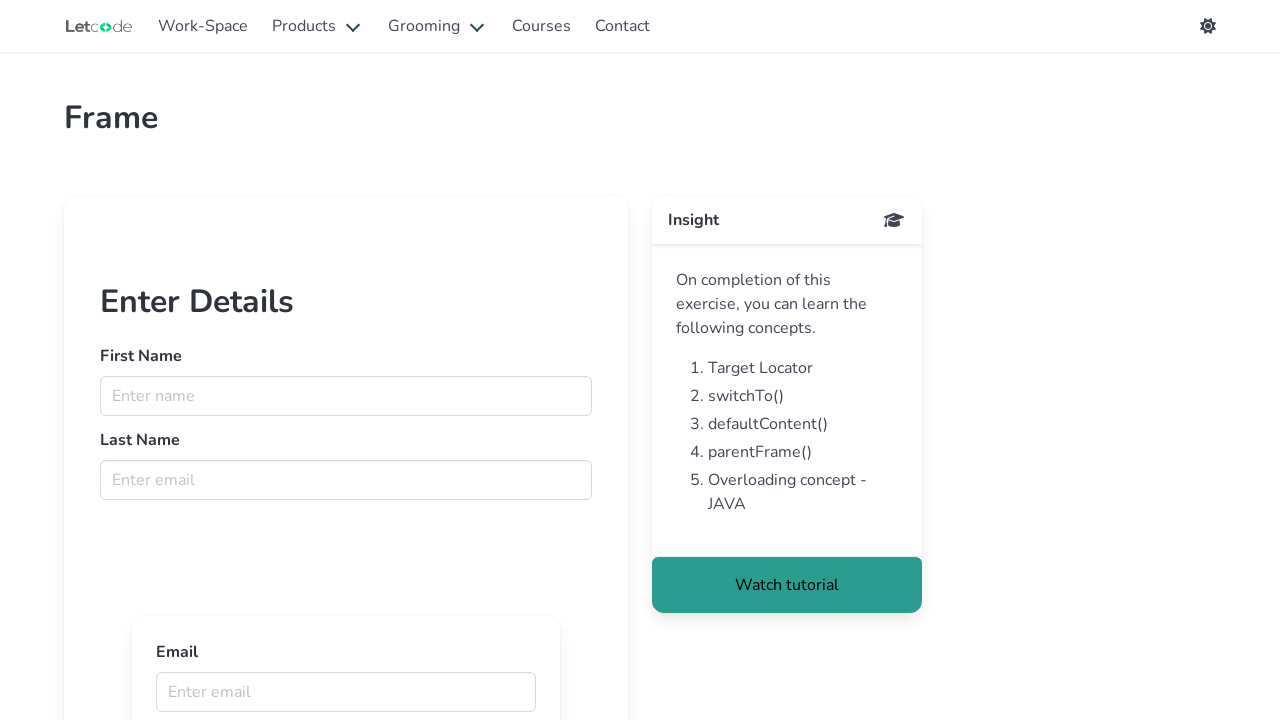

Located outer frame containing form fields
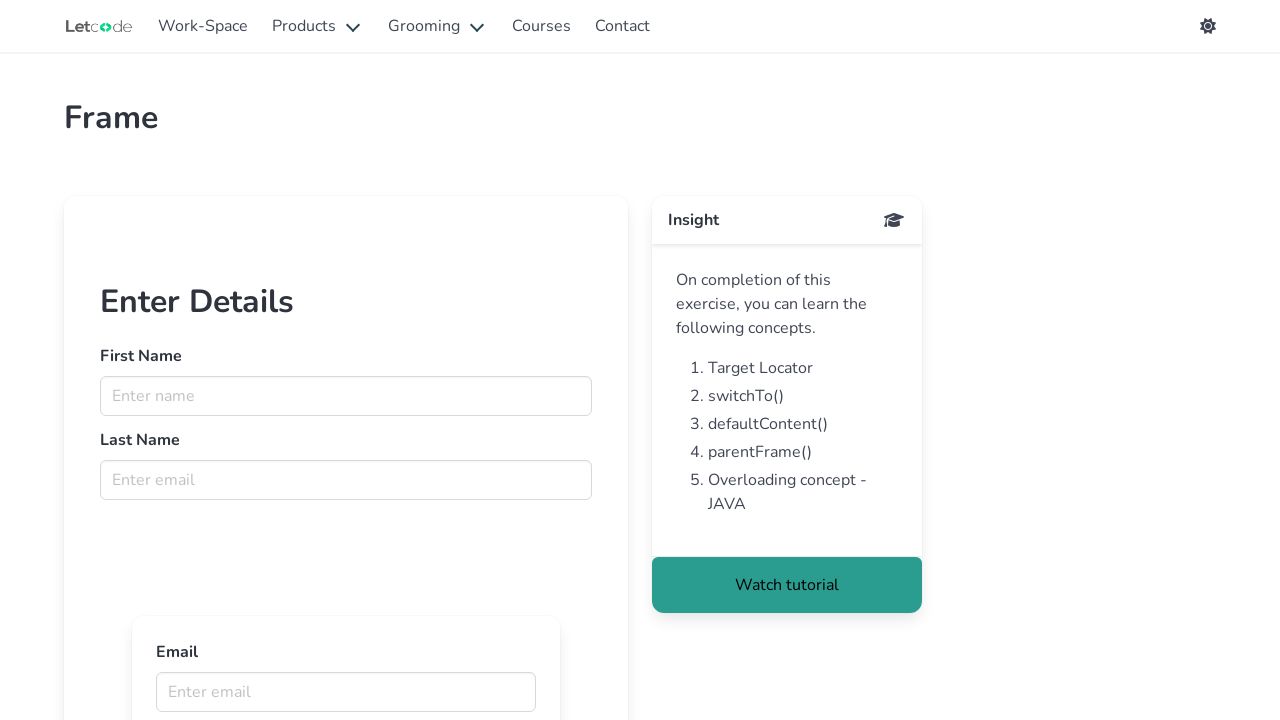

Filled first name field with 'Zahid' in outer frame on xpath=//div[@class='card-content']//iframe[1] >> internal:control=enter-frame >>
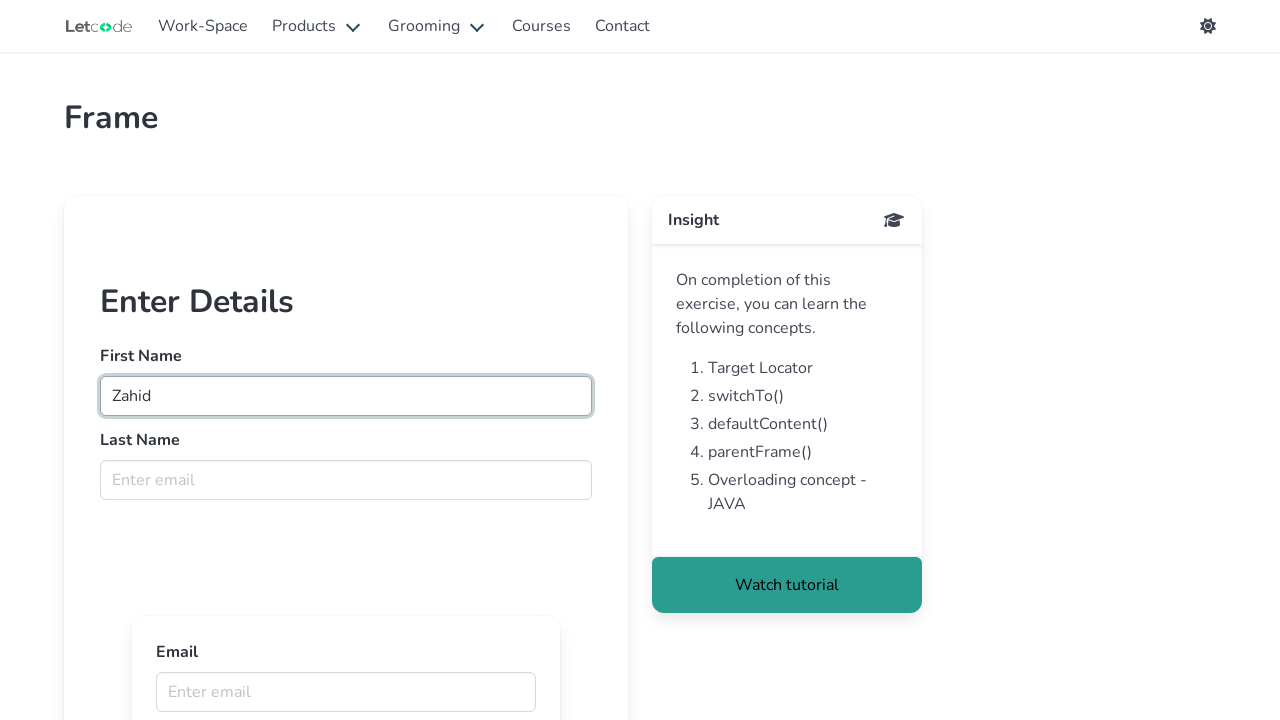

Filled last name field with 'Ansari' in outer frame on xpath=//div[@class='card-content']//iframe[1] >> internal:control=enter-frame >>
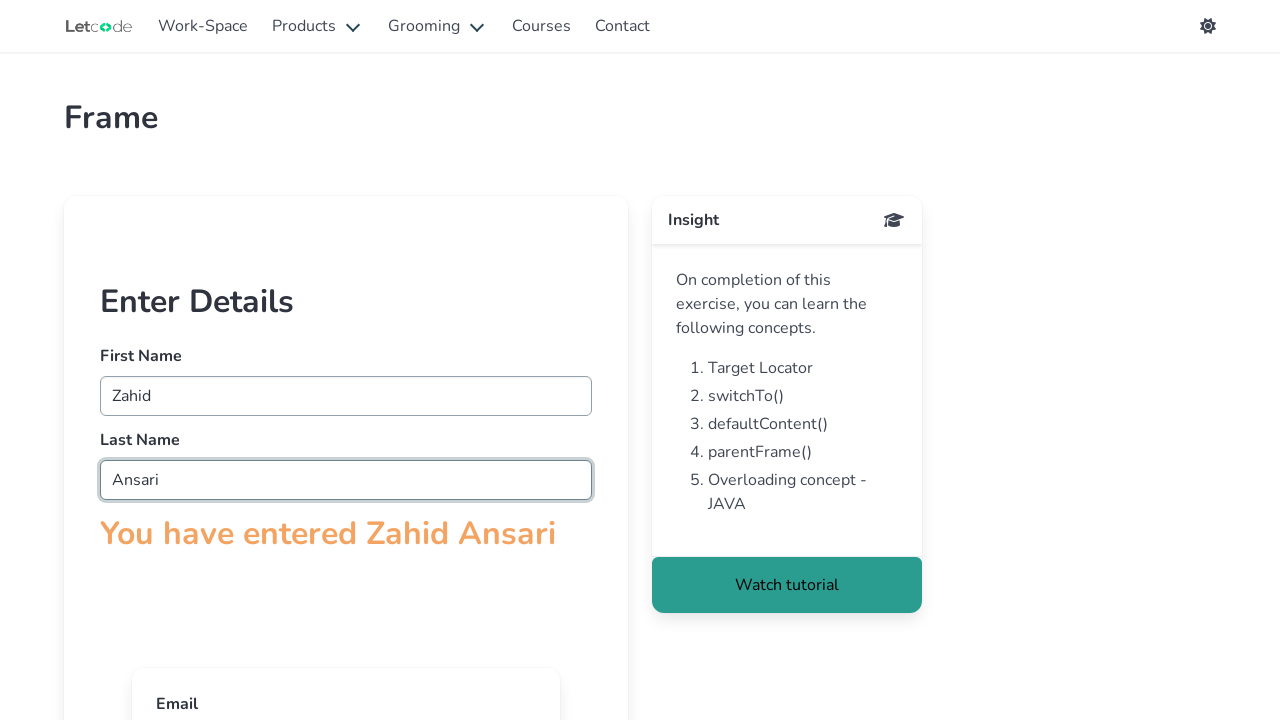

Located inner nested frame within outer frame
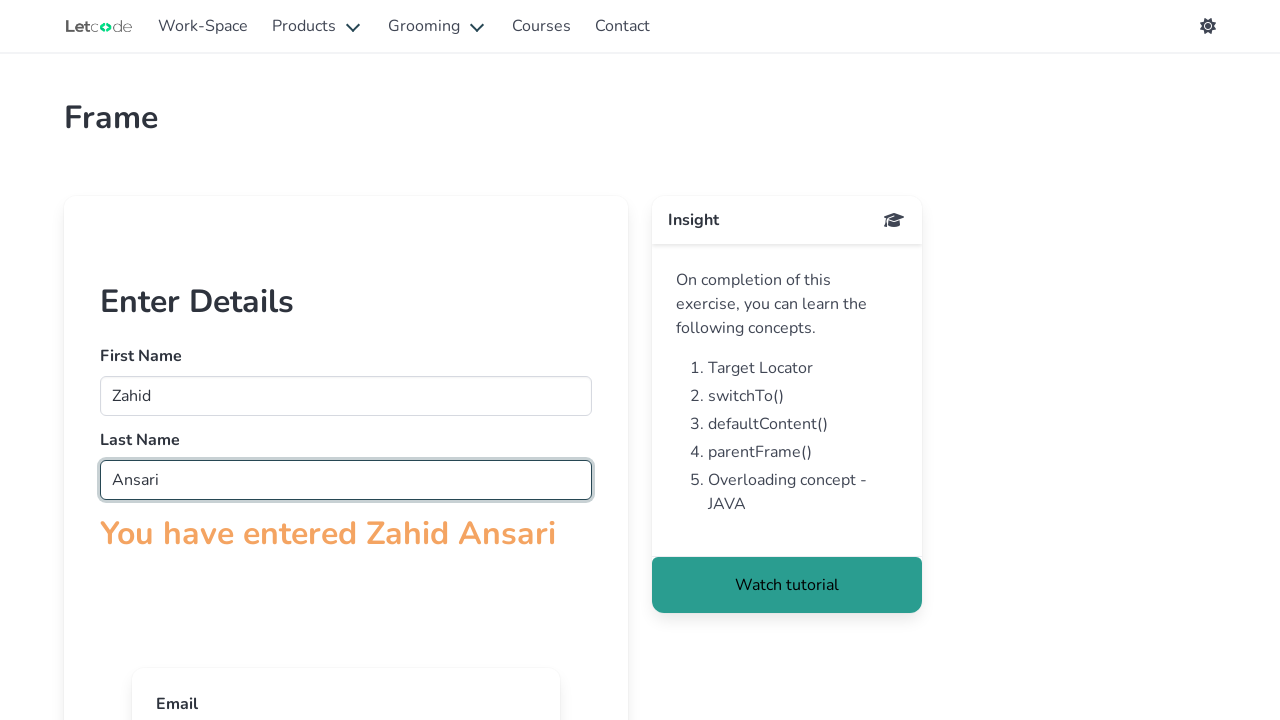

Filled email field with 'zahid.test@gmail.com' in inner nested frame on xpath=//div[@class='card-content']//iframe[1] >> internal:control=enter-frame >>
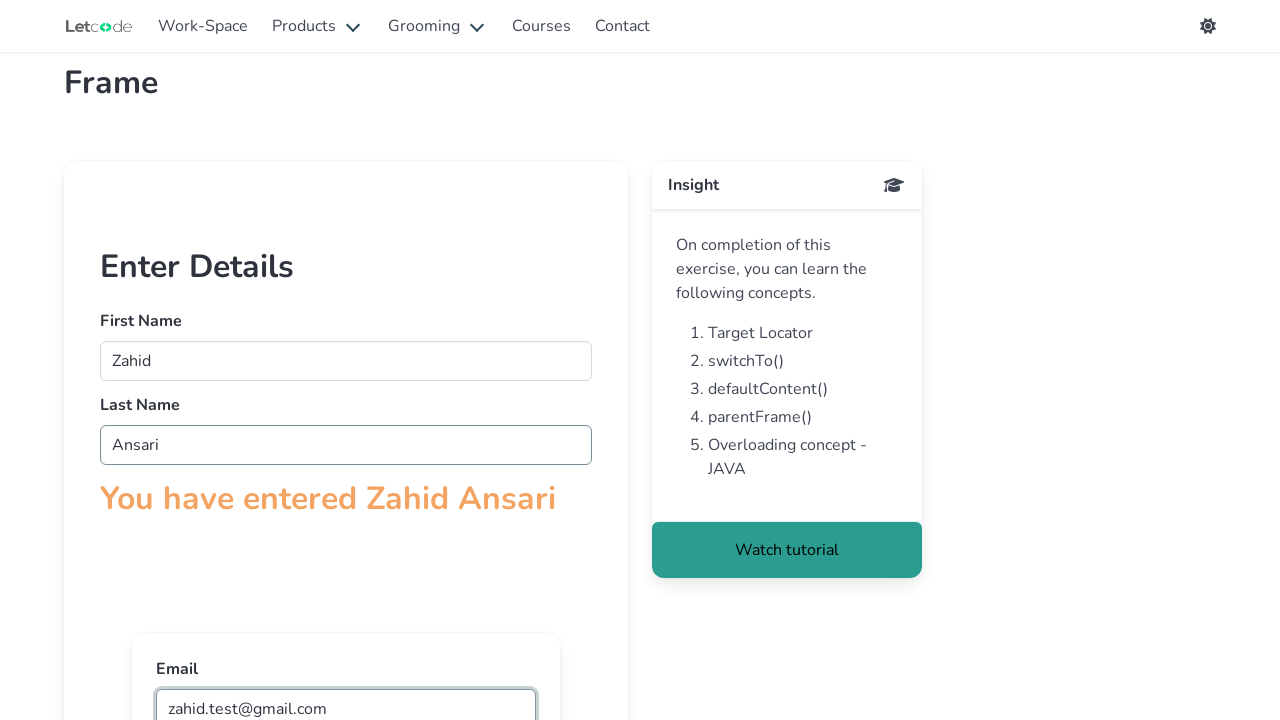

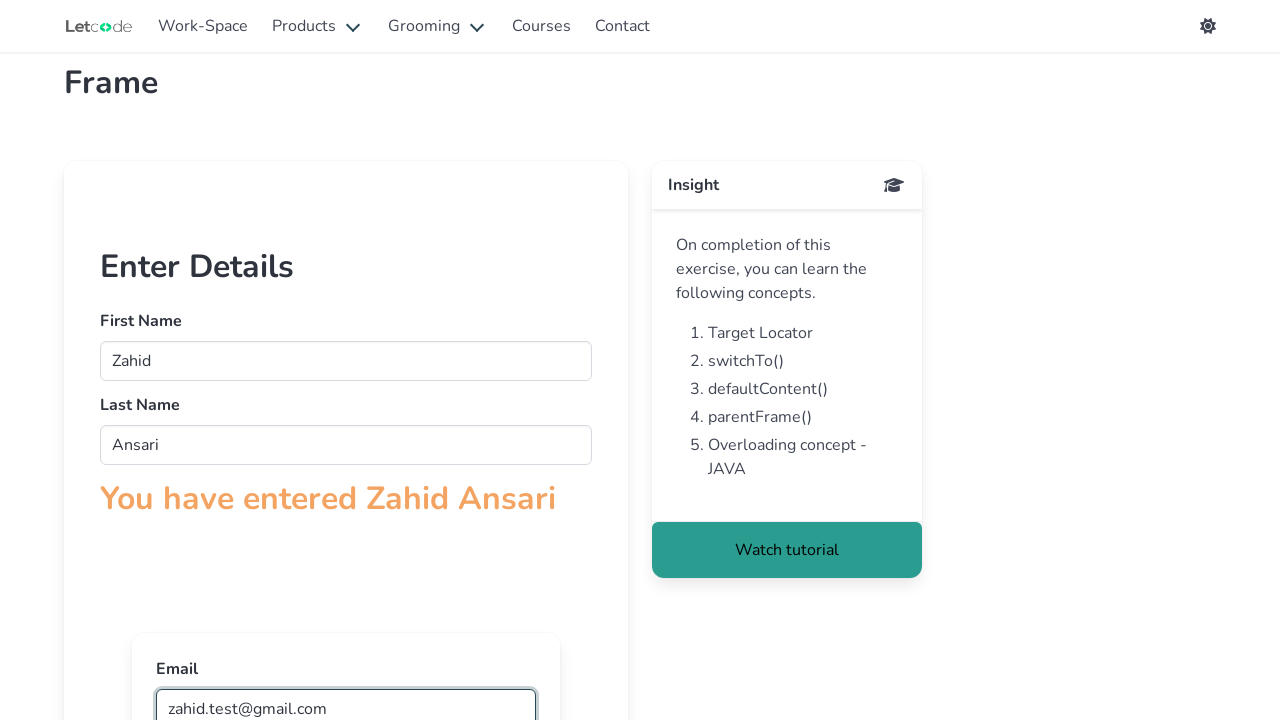